Tests an explicit wait scenario where the user waits for a price to change to $100, clicks a book button, performs a mathematical calculation based on a displayed number, enters the result, and submits the form.

Starting URL: http://suninjuly.github.io/explicit_wait2.html

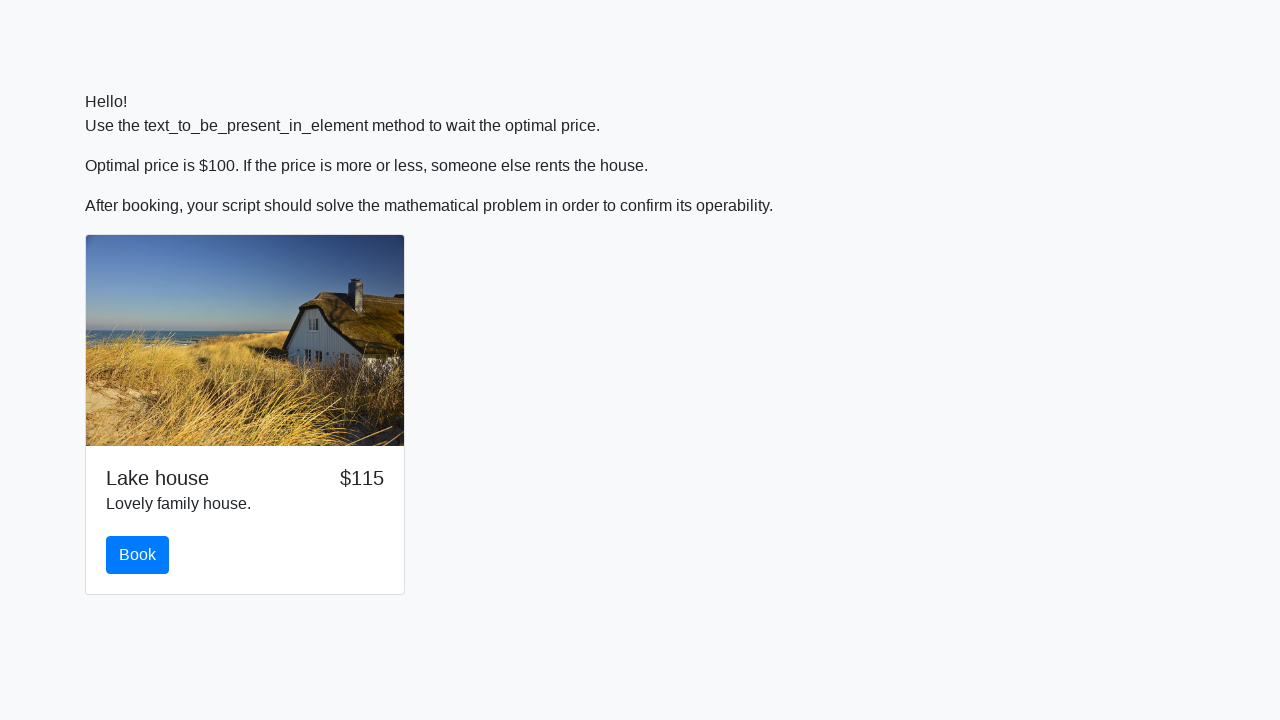

Waited for price to change to $100
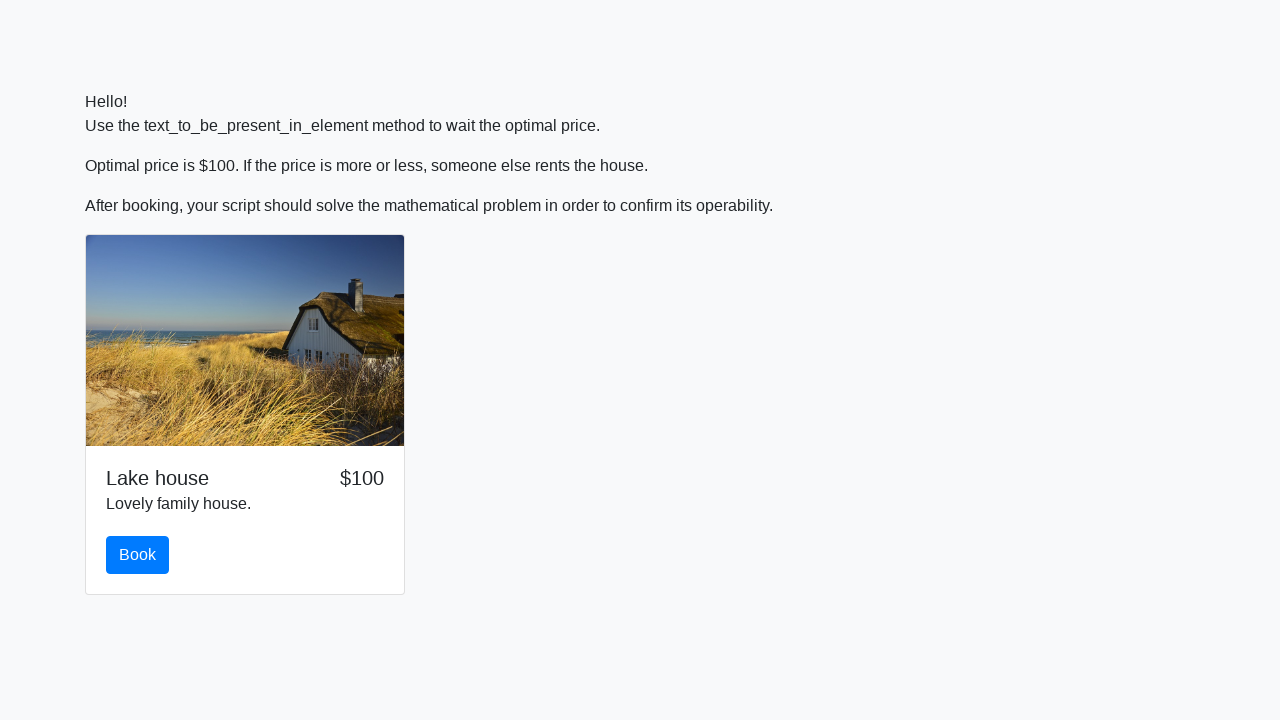

Clicked the book button at (138, 555) on #book
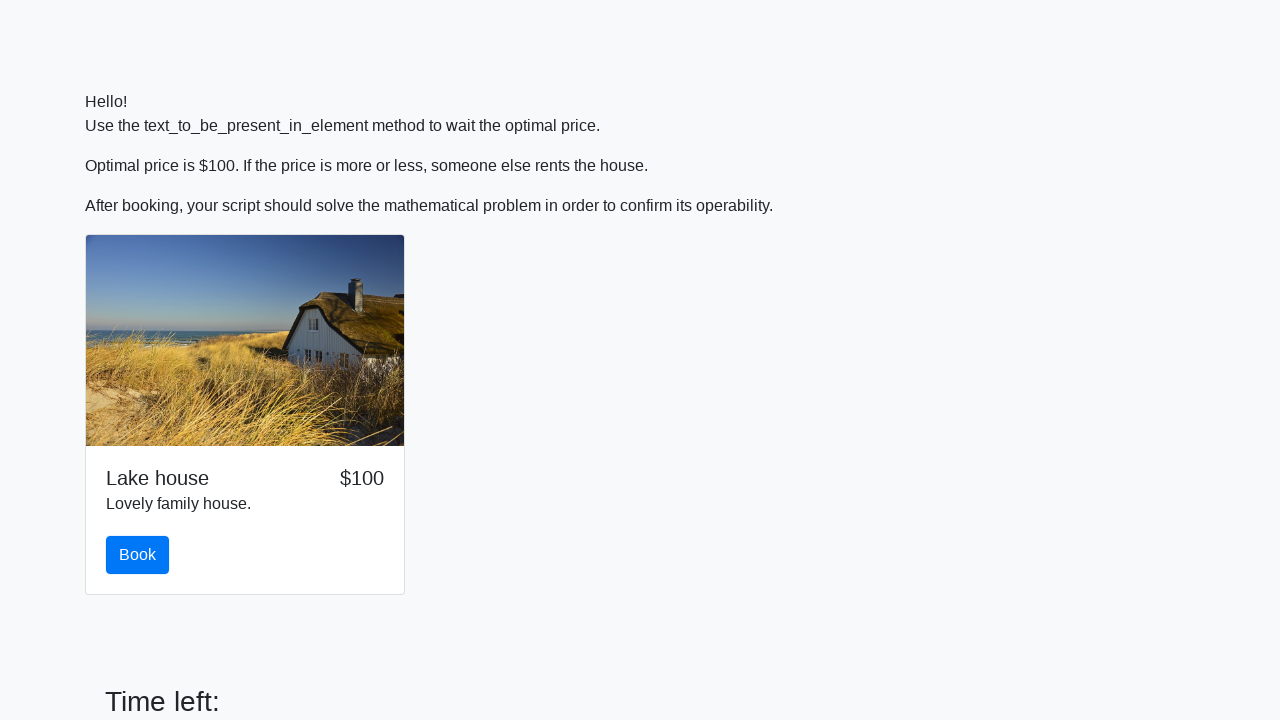

Retrieved number from input_value element
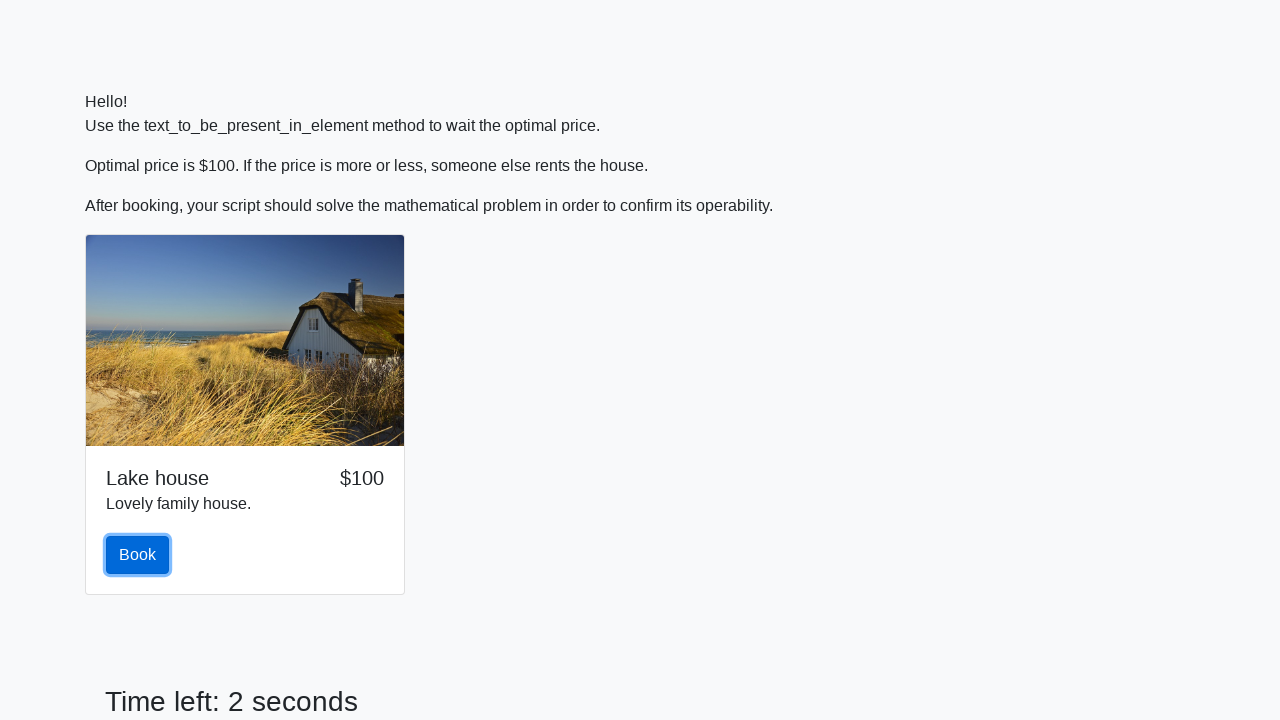

Parsed number as integer: 130
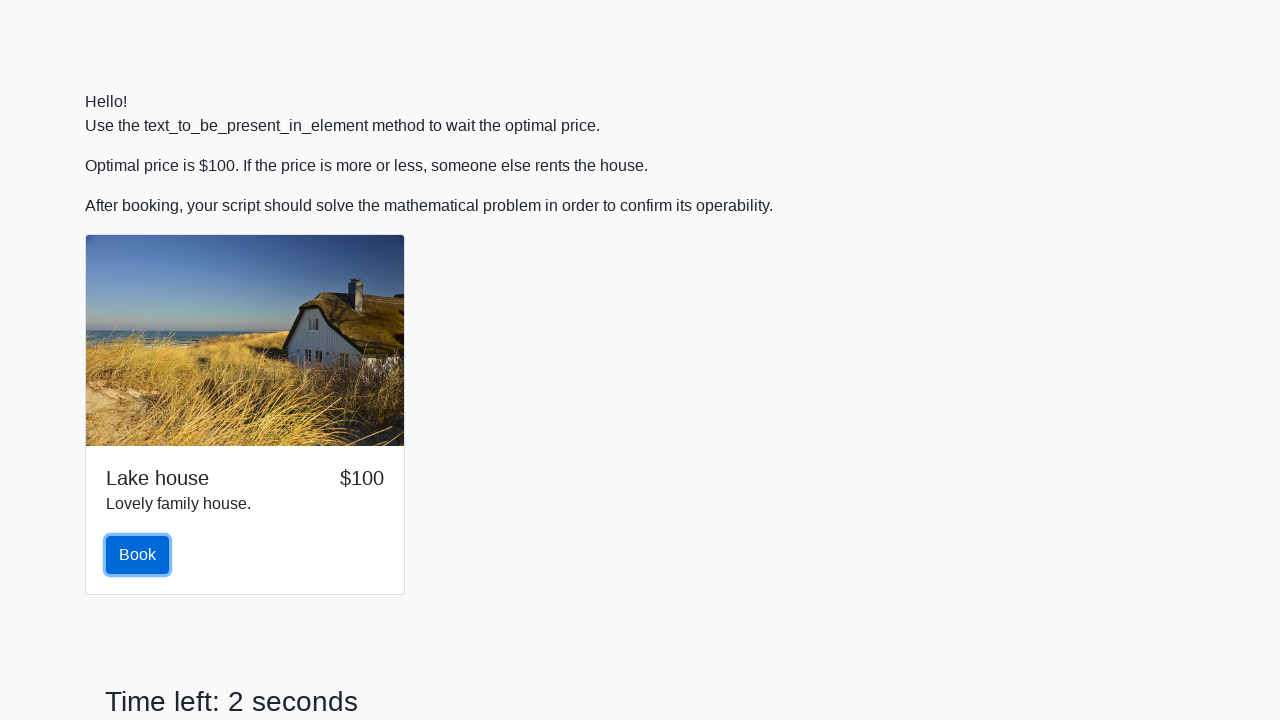

Calculated mathematical result: 2.4124498753962147
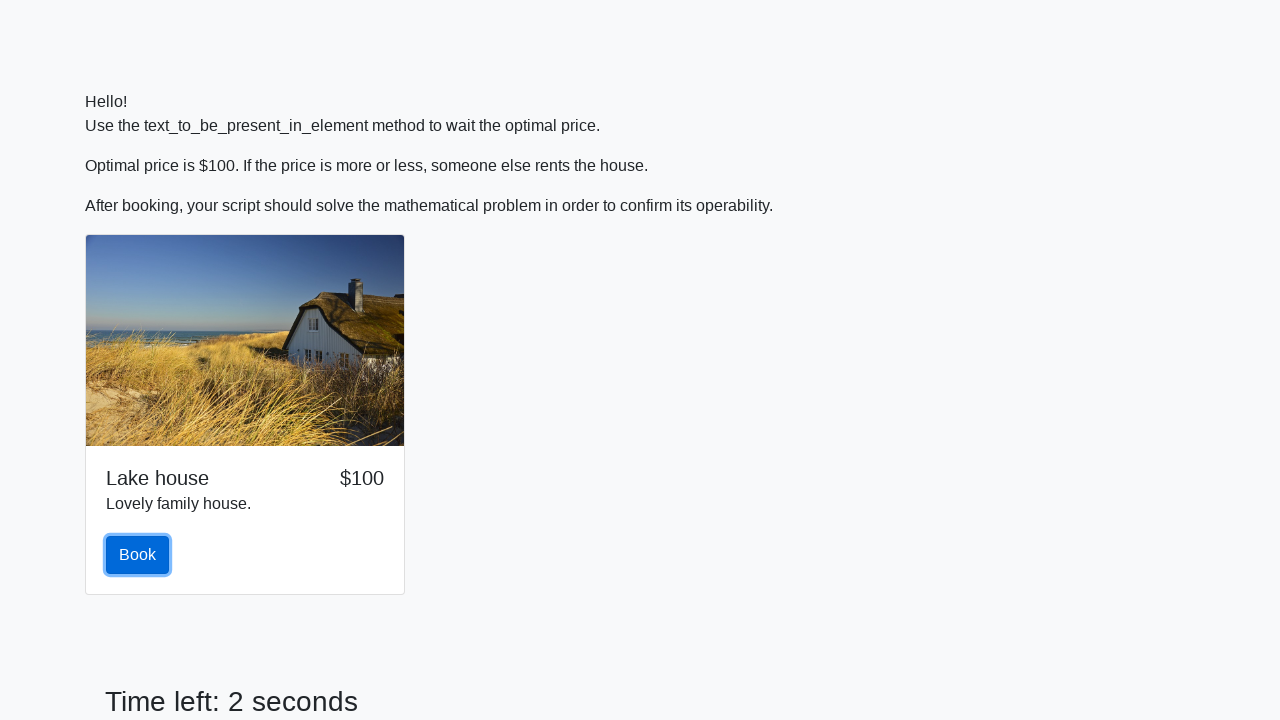

Entered calculated answer into form field on #answer
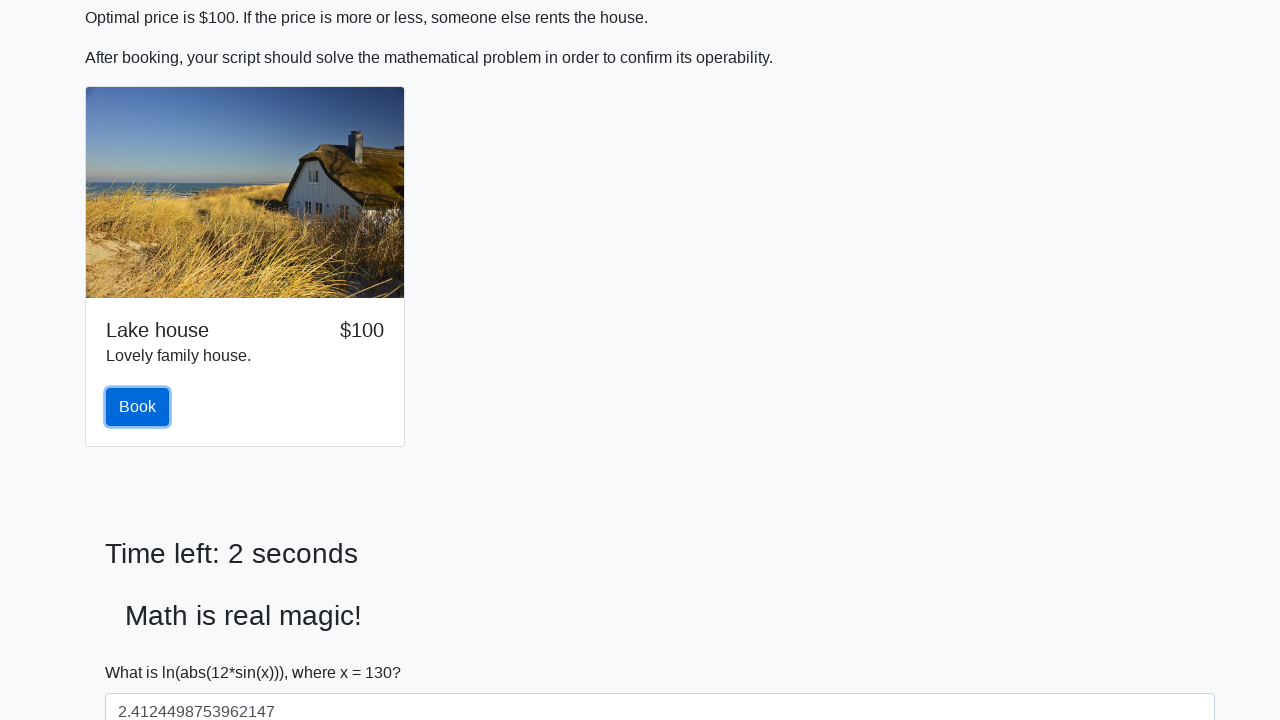

Clicked the solve/submit button at (143, 651) on #solve
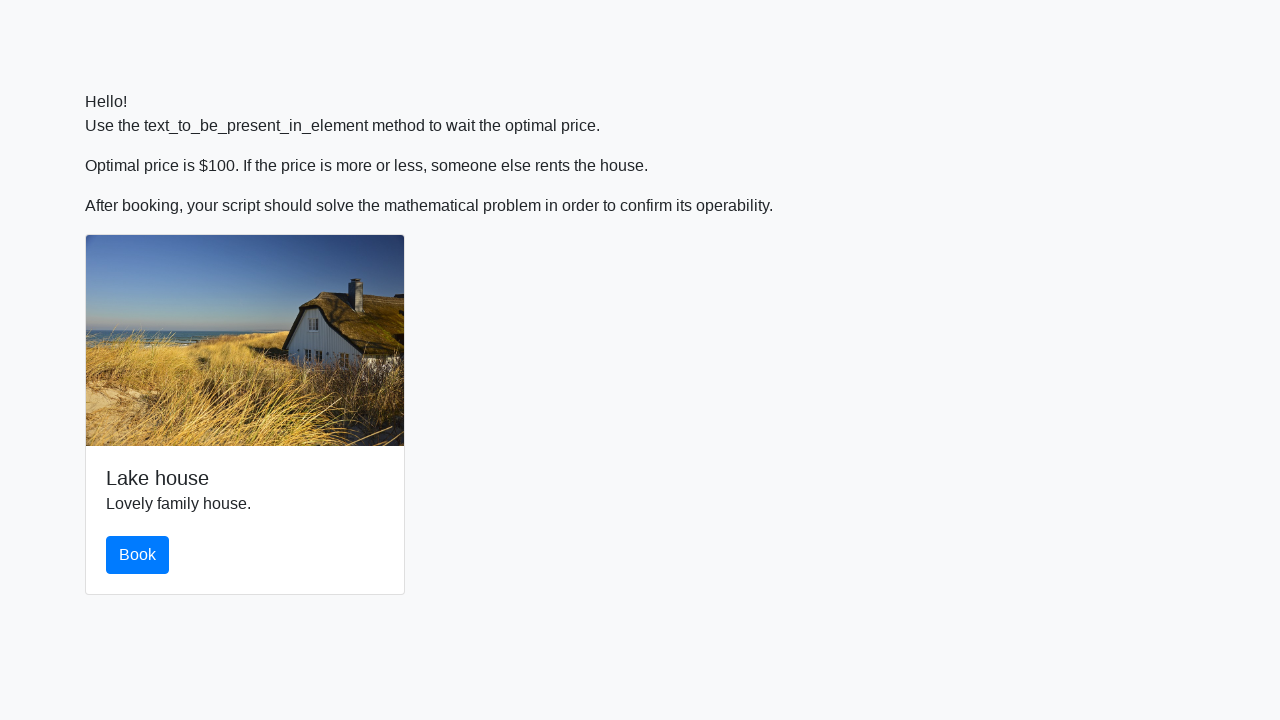

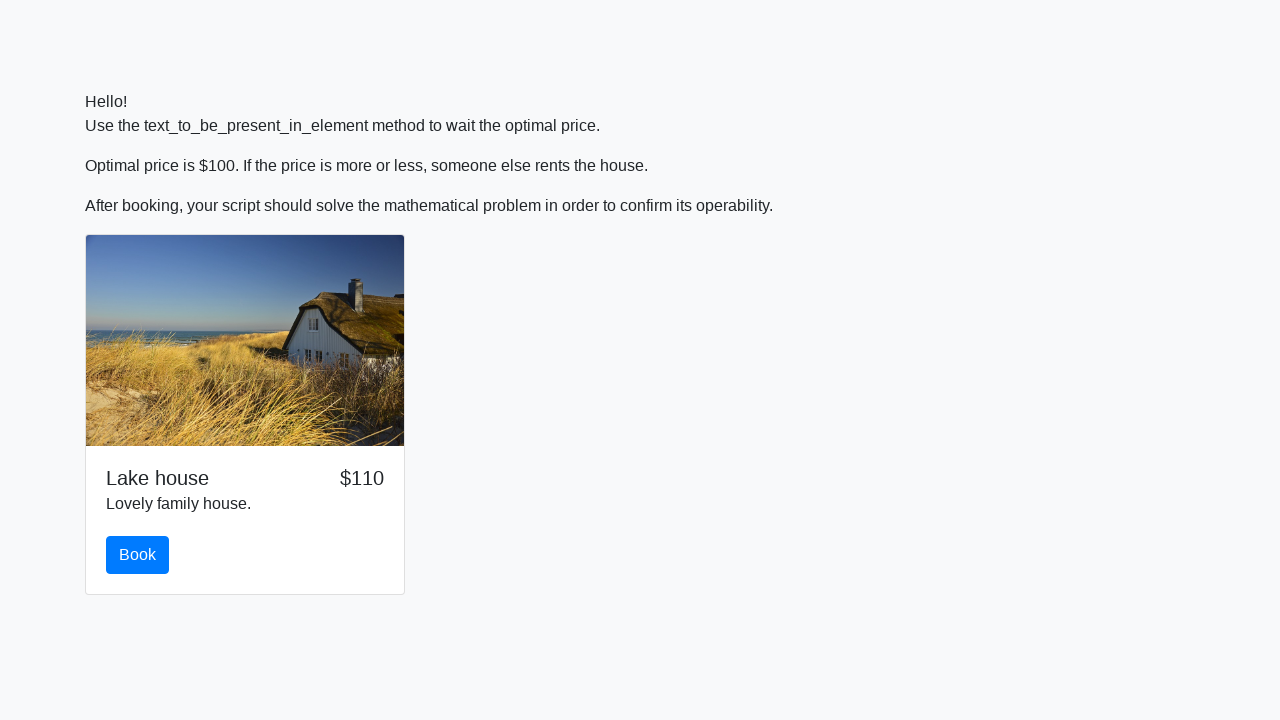